Tests the FAQ accordion functionality on a scooter rental website by clicking on each FAQ question and verifying that the corresponding answer panel expands and displays the correct content.

Starting URL: https://qa-scooter.praktikum-services.ru/

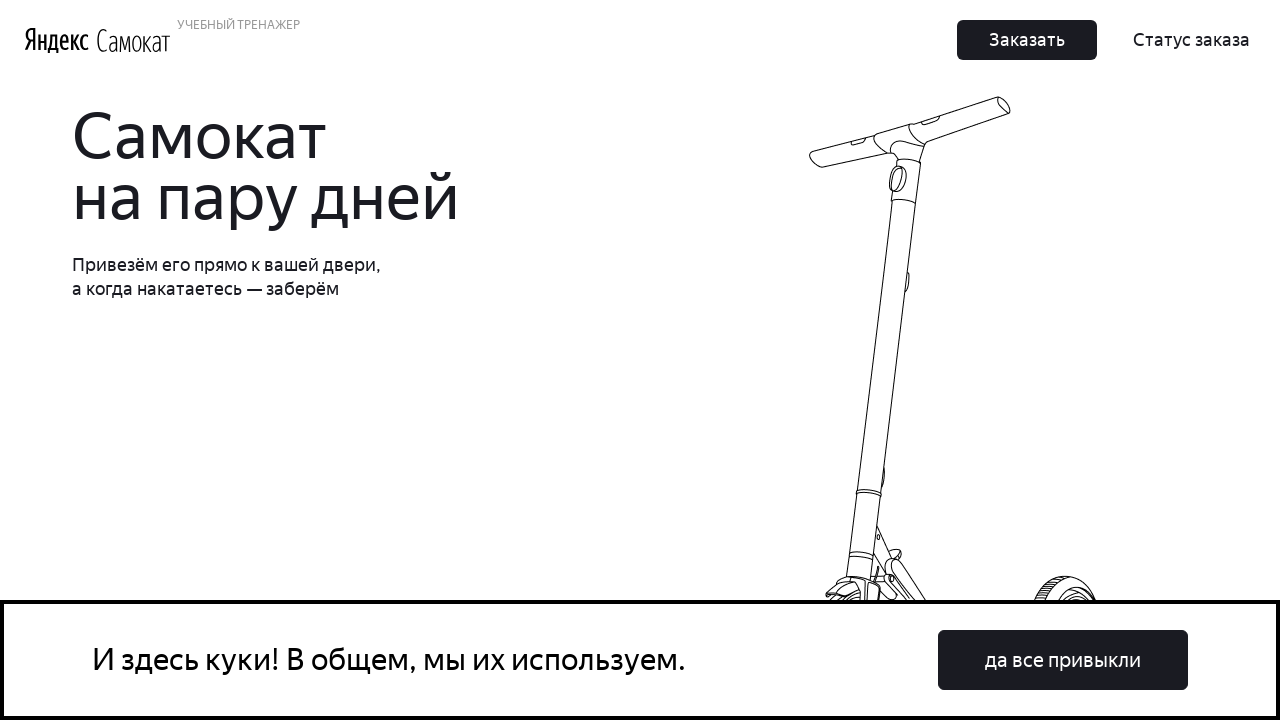

Scrolled to first FAQ item to ensure visibility
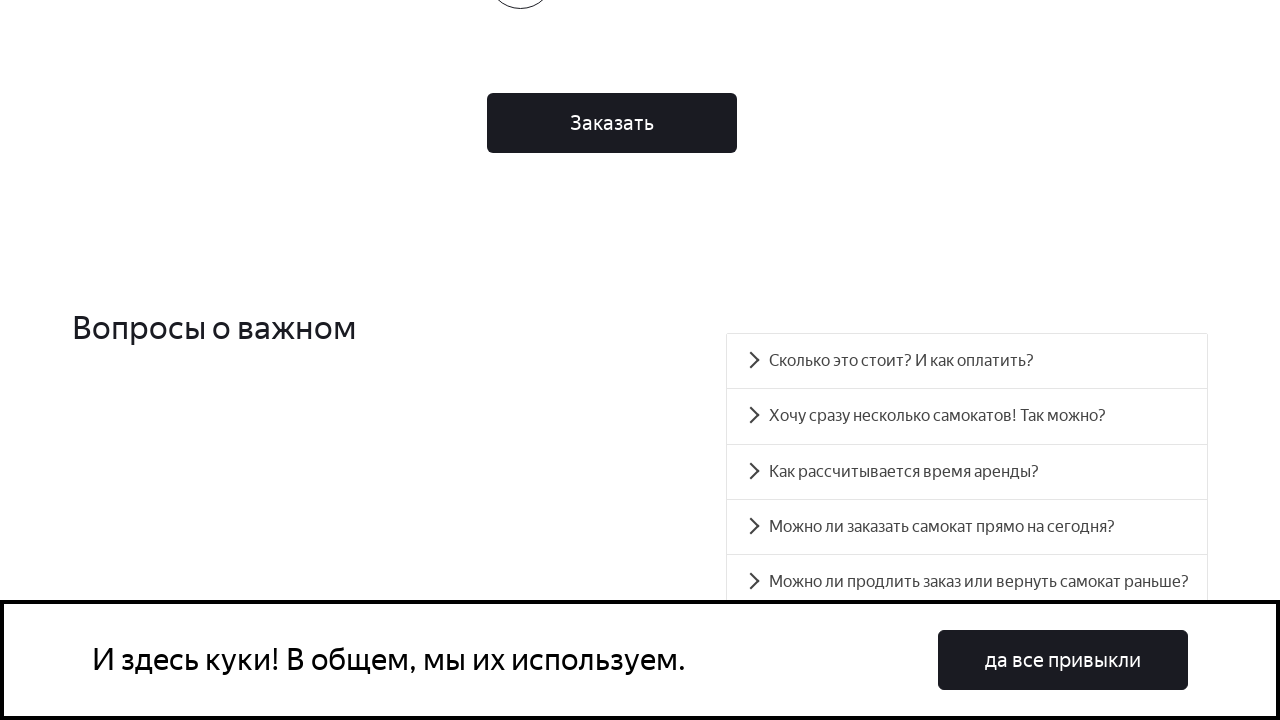

Clicked on FAQ question 1: 'Сколько это стоит? И как оплатить?' at (967, 361) on #accordion__heading-0
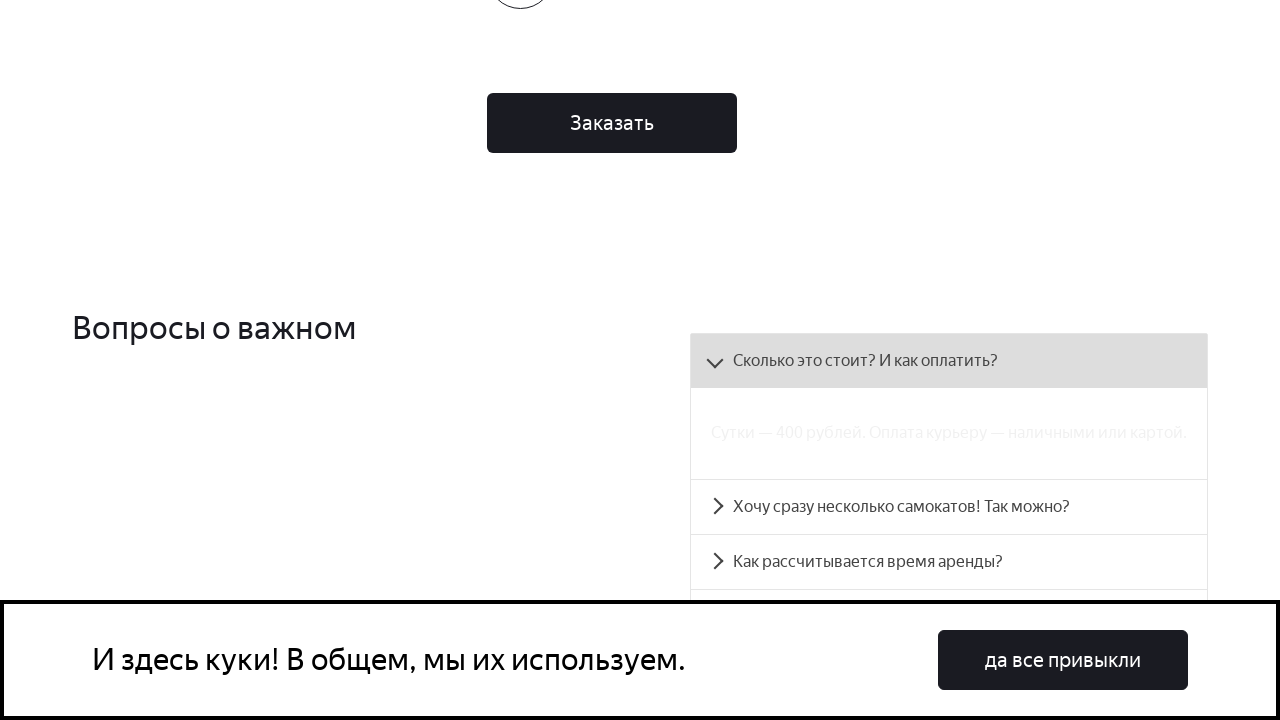

Answer panel 1 expanded and became visible
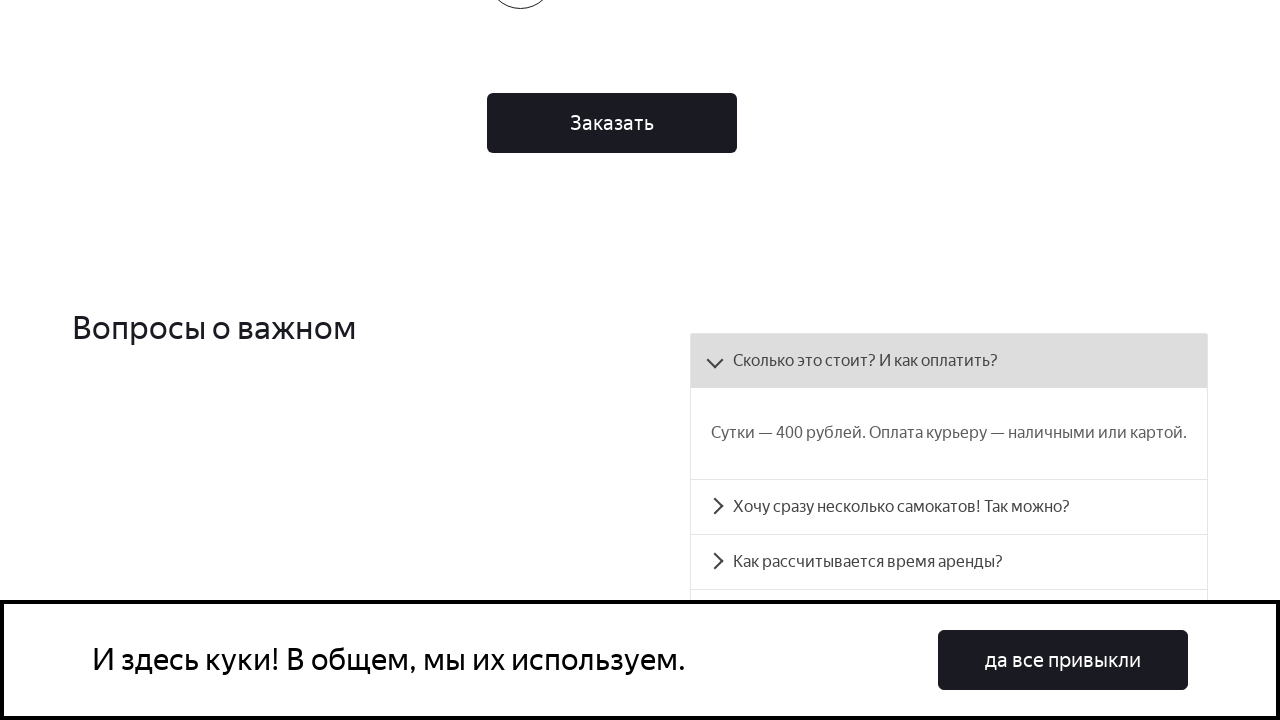

Clicked on FAQ question 2: 'Хочу сразу несколько самокатов! Так можно?' at (949, 507) on #accordion__heading-1
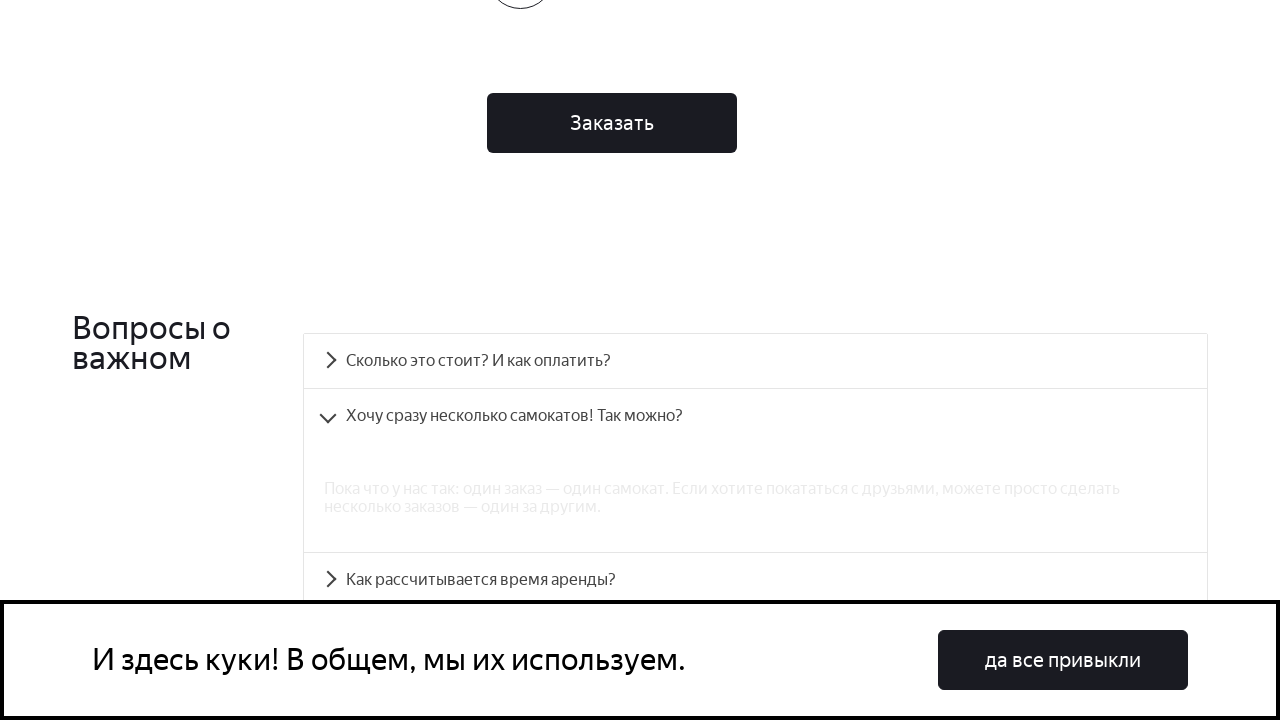

Answer panel 2 expanded and became visible
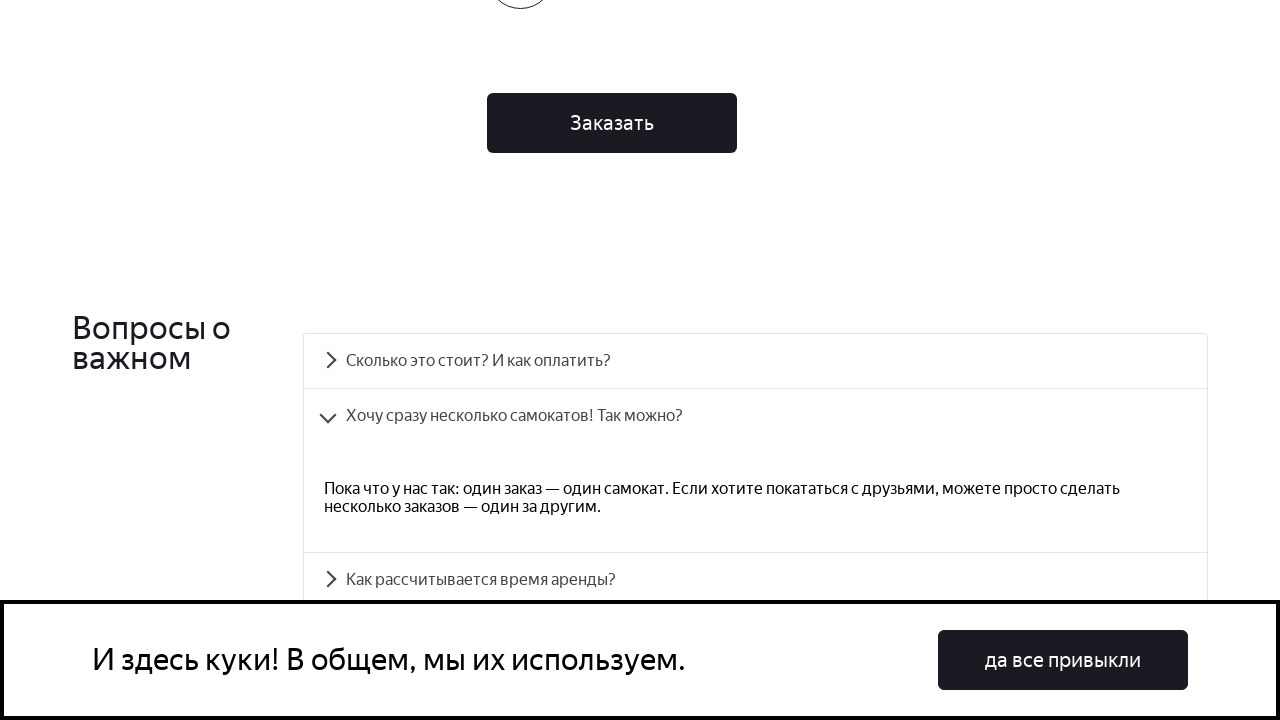

Clicked on FAQ question 3: 'Как рассчитывается время аренды?' at (755, 580) on #accordion__heading-2
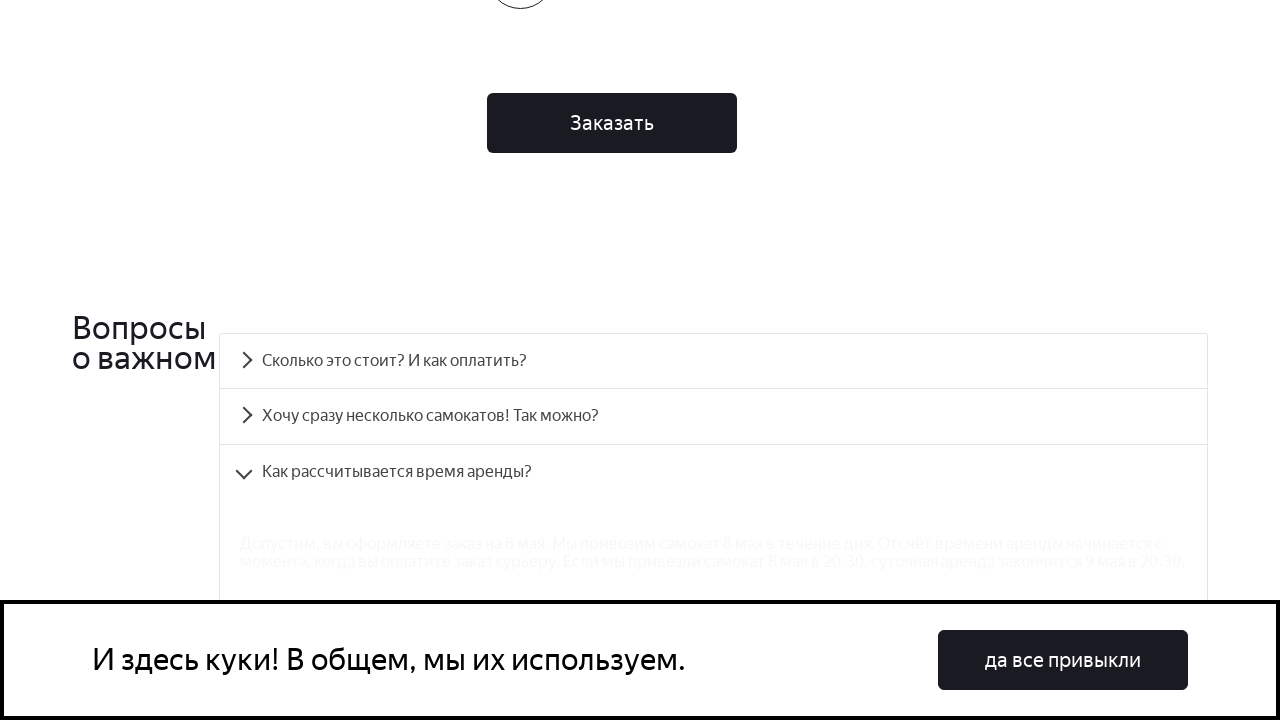

Answer panel 3 expanded and became visible
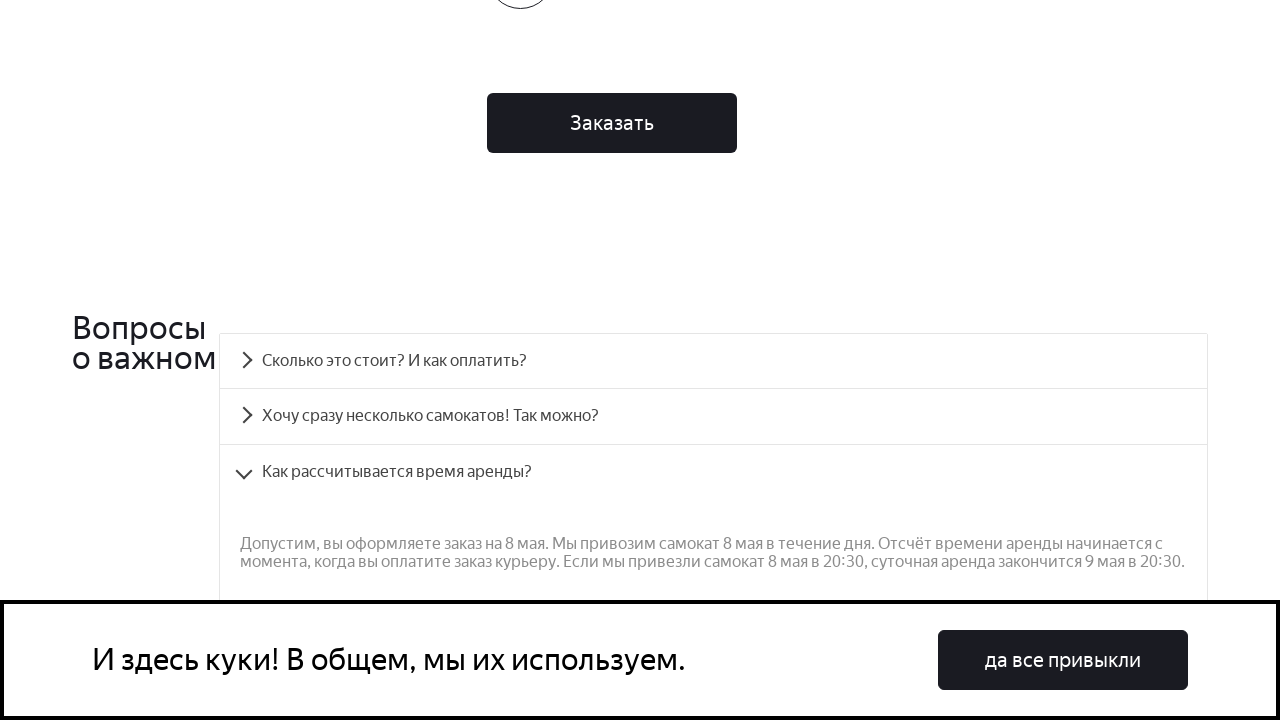

Clicked on FAQ question 4: 'Можно ли заказать самокат прямо на сегодня?' at (714, 361) on #accordion__heading-3
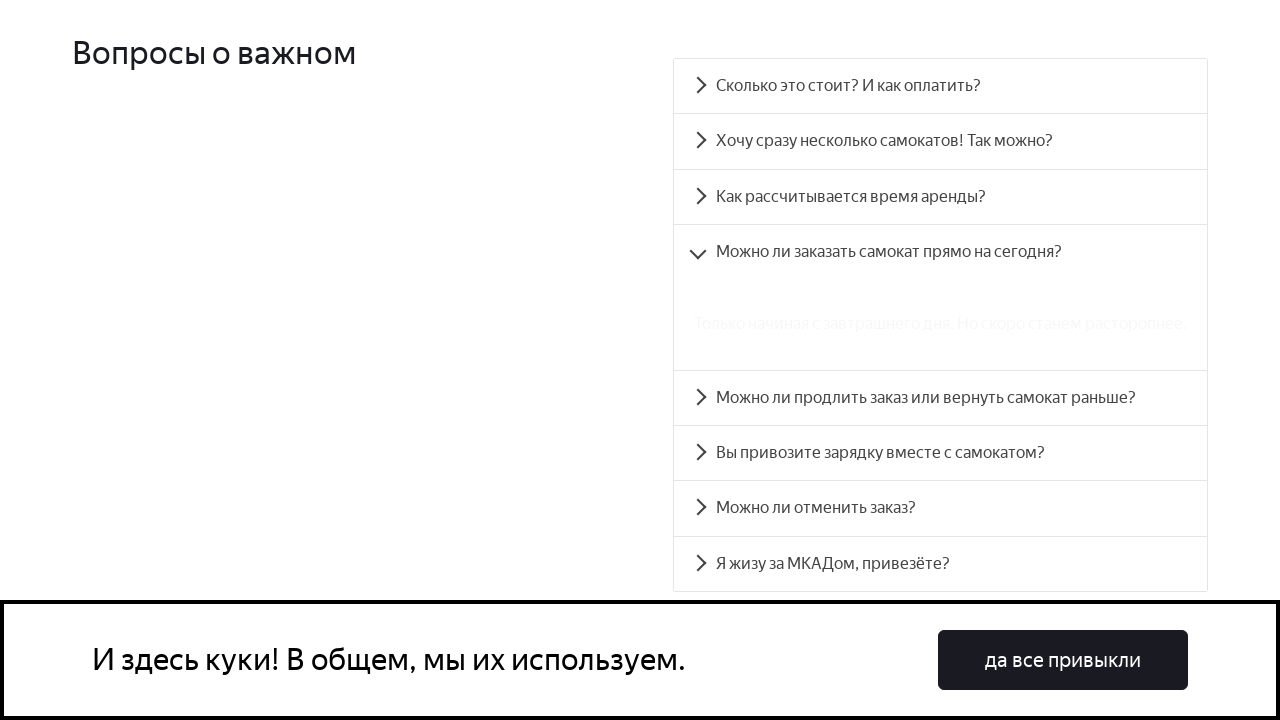

Answer panel 4 expanded and became visible
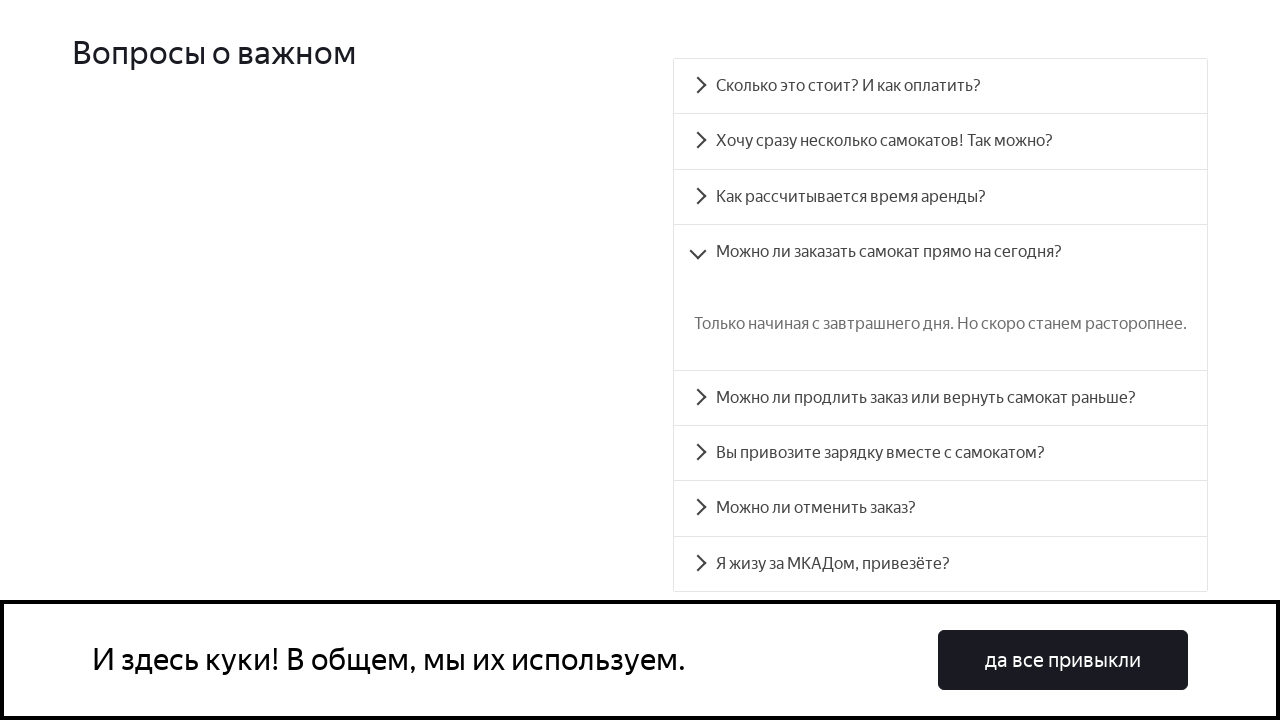

Clicked on FAQ question 5: 'Можно ли продлить заказ или вернуть самокат раньше?' at (940, 398) on #accordion__heading-4
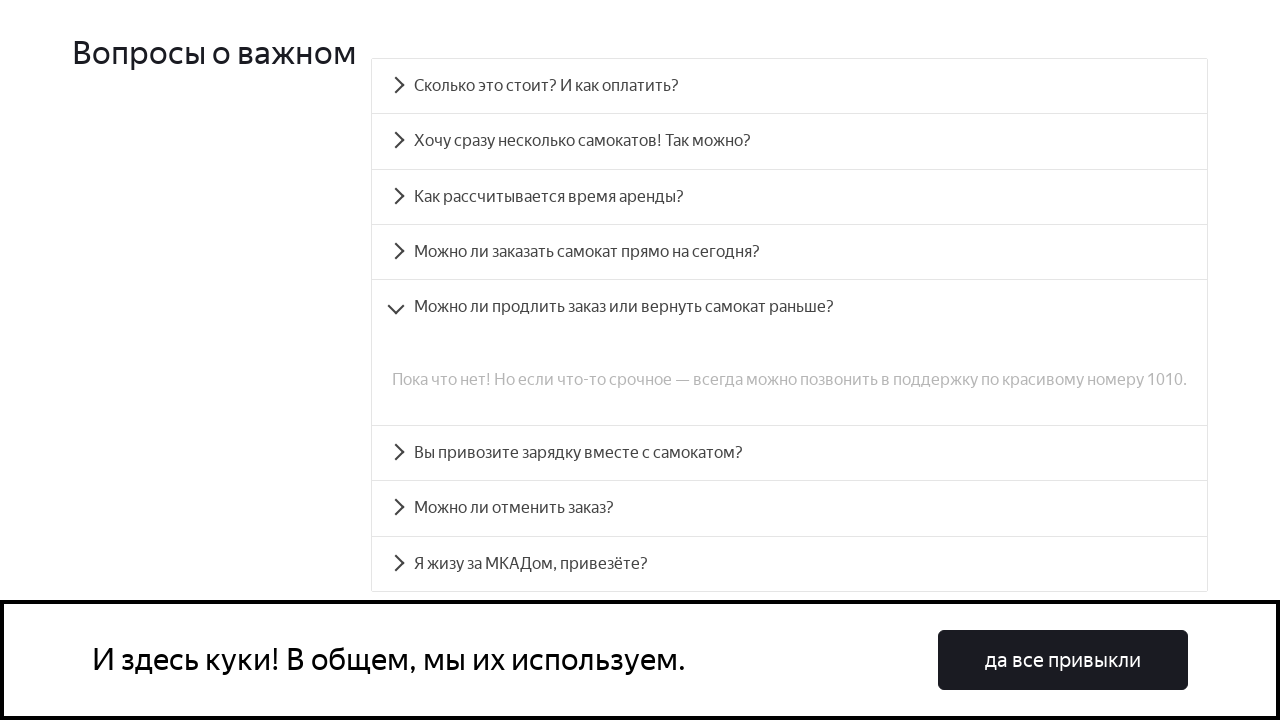

Answer panel 5 expanded and became visible
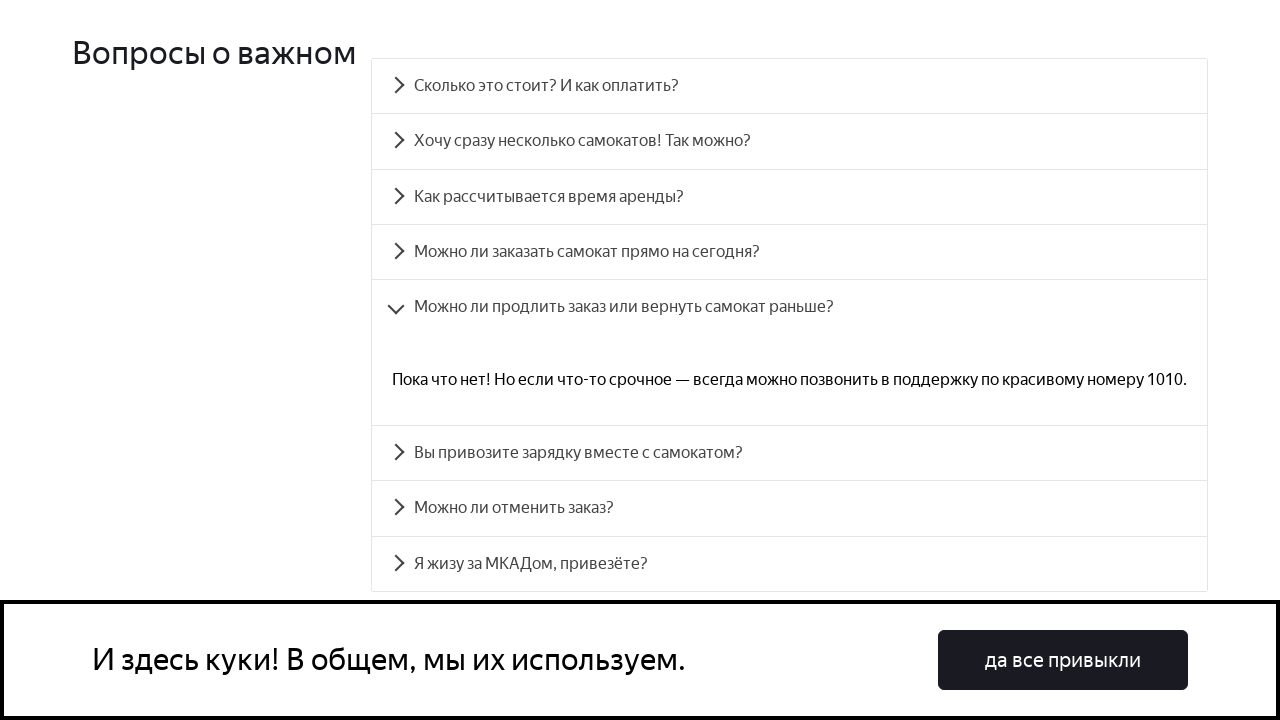

Clicked on FAQ question 6: 'Вы привозите зарядку вместе с самокатом?' at (790, 453) on #accordion__heading-5
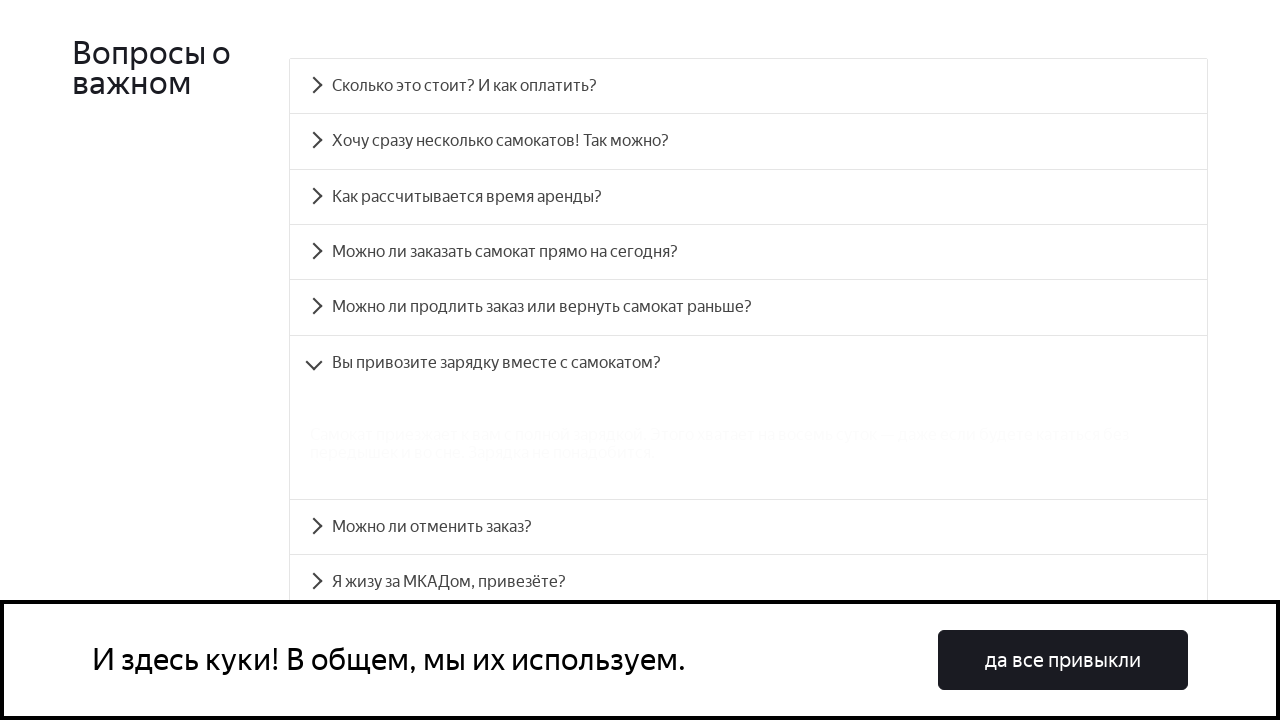

Answer panel 6 expanded and became visible
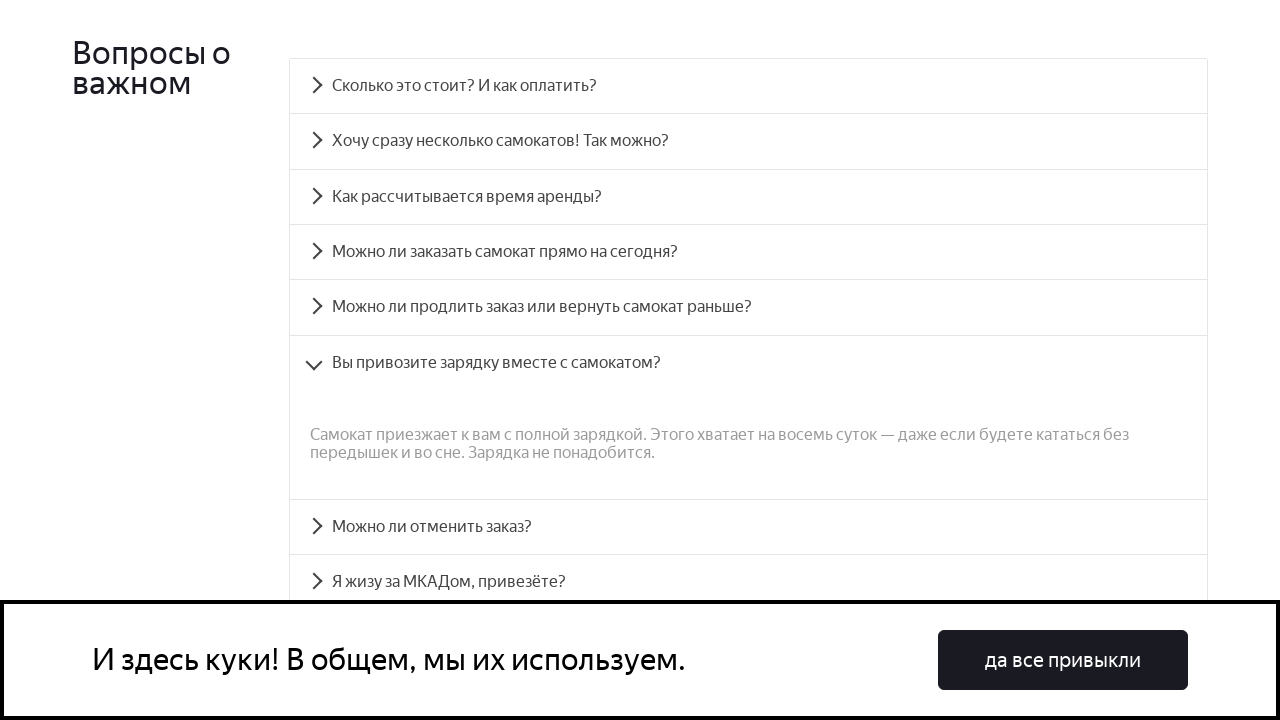

Clicked on FAQ question 7: 'Можно ли отменить заказ?' at (748, 527) on #accordion__heading-6
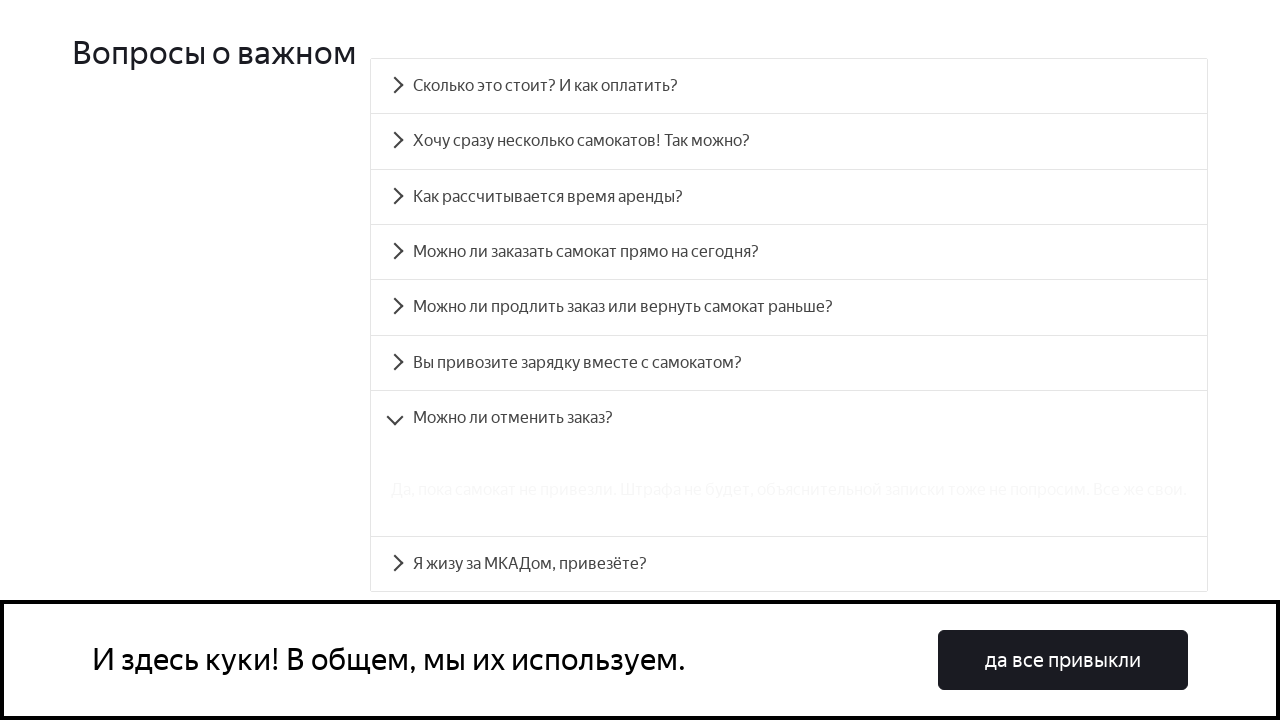

Answer panel 7 expanded and became visible
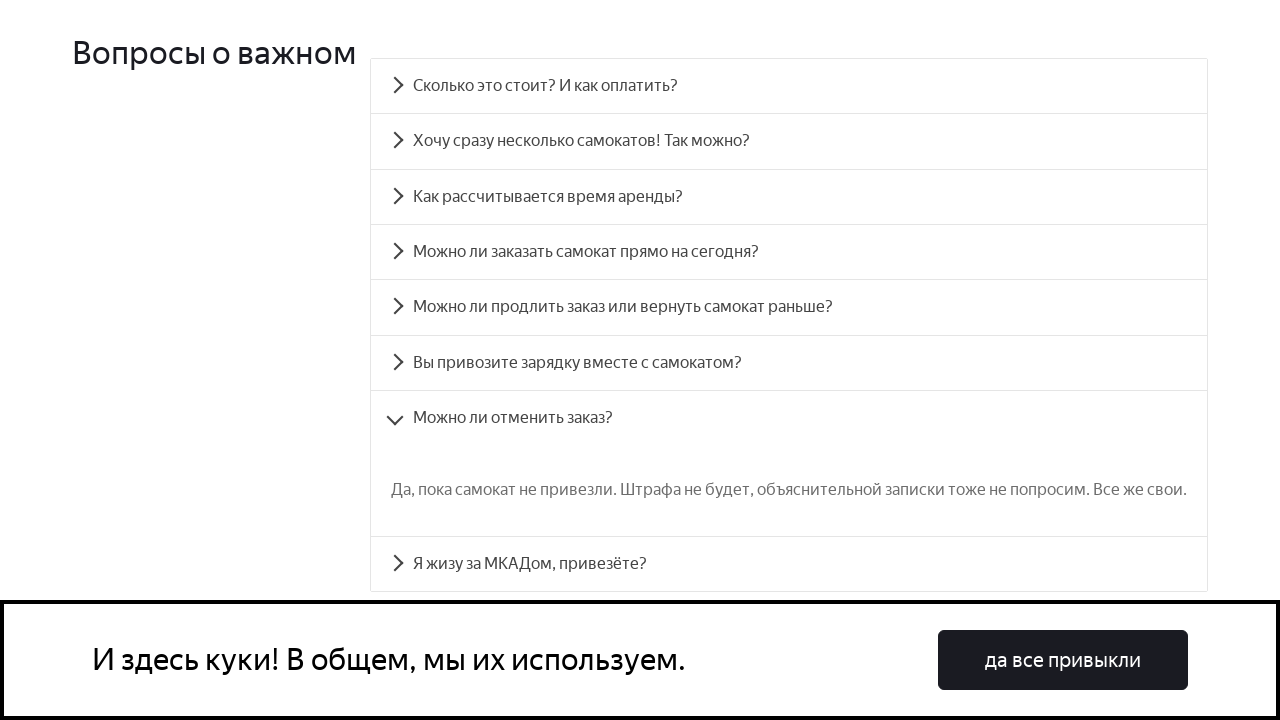

Clicked on FAQ question 8: 'Я жизу за МКАДом, привезёте?' at (789, 564) on #accordion__heading-7
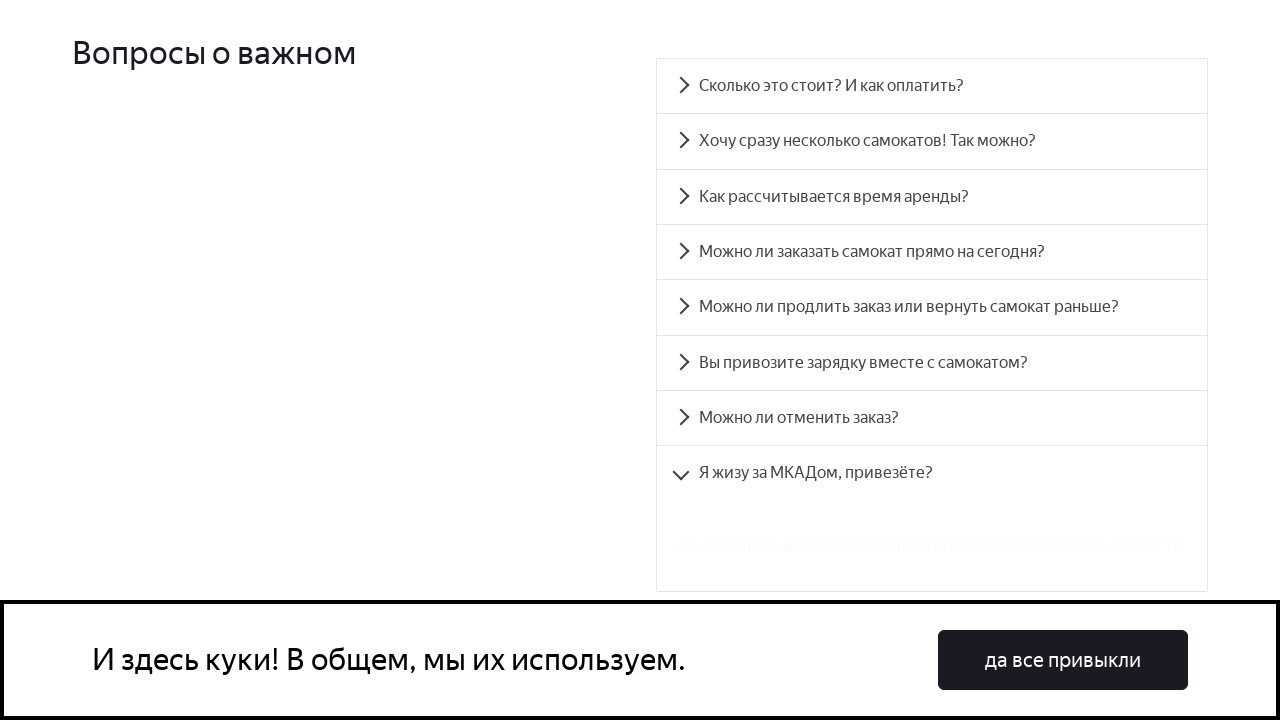

Answer panel 8 expanded and became visible
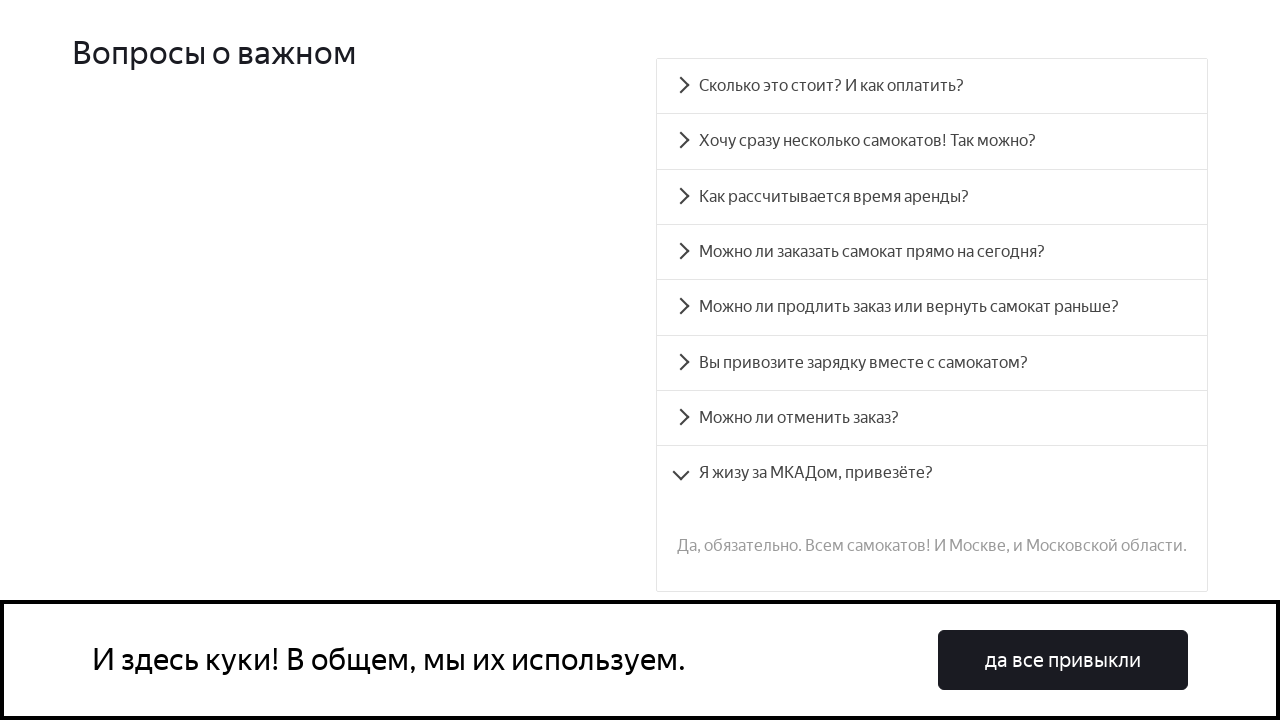

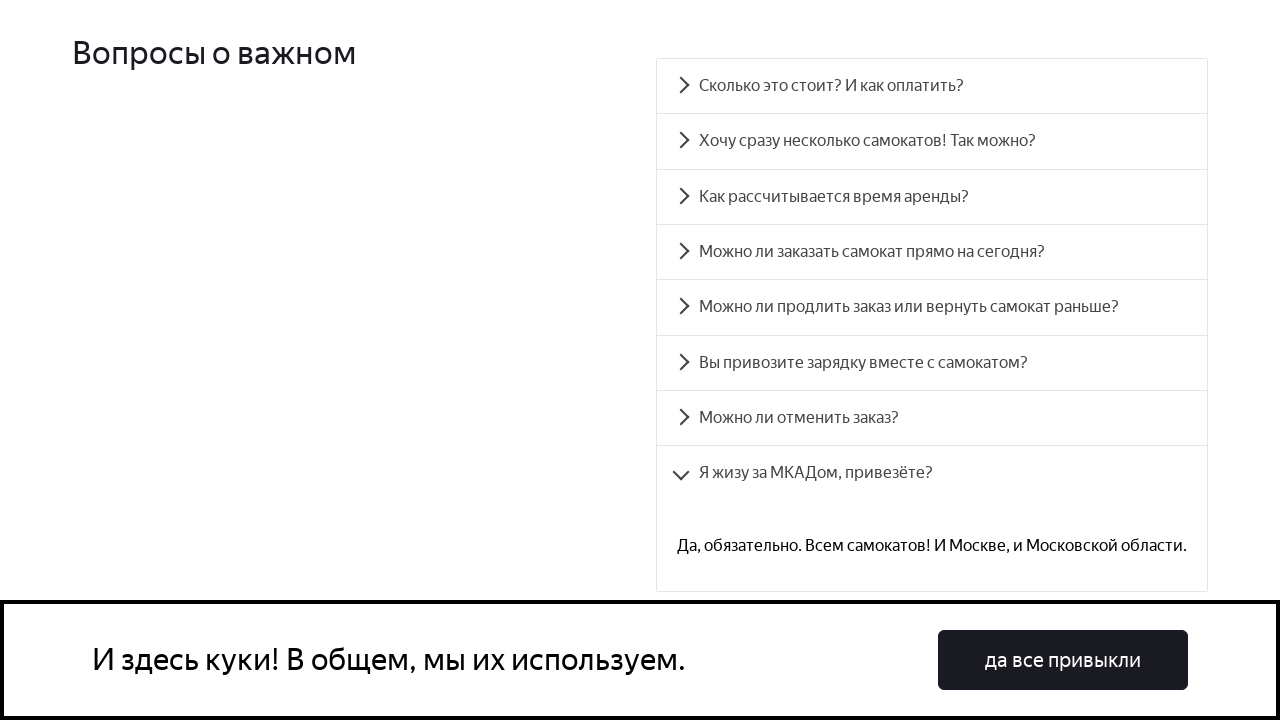